Navigates to JPL Space images page and clicks the full image button to view the featured Mars image

Starting URL: https://data-class-jpl-space.s3.amazonaws.com/JPL_Space/index.html

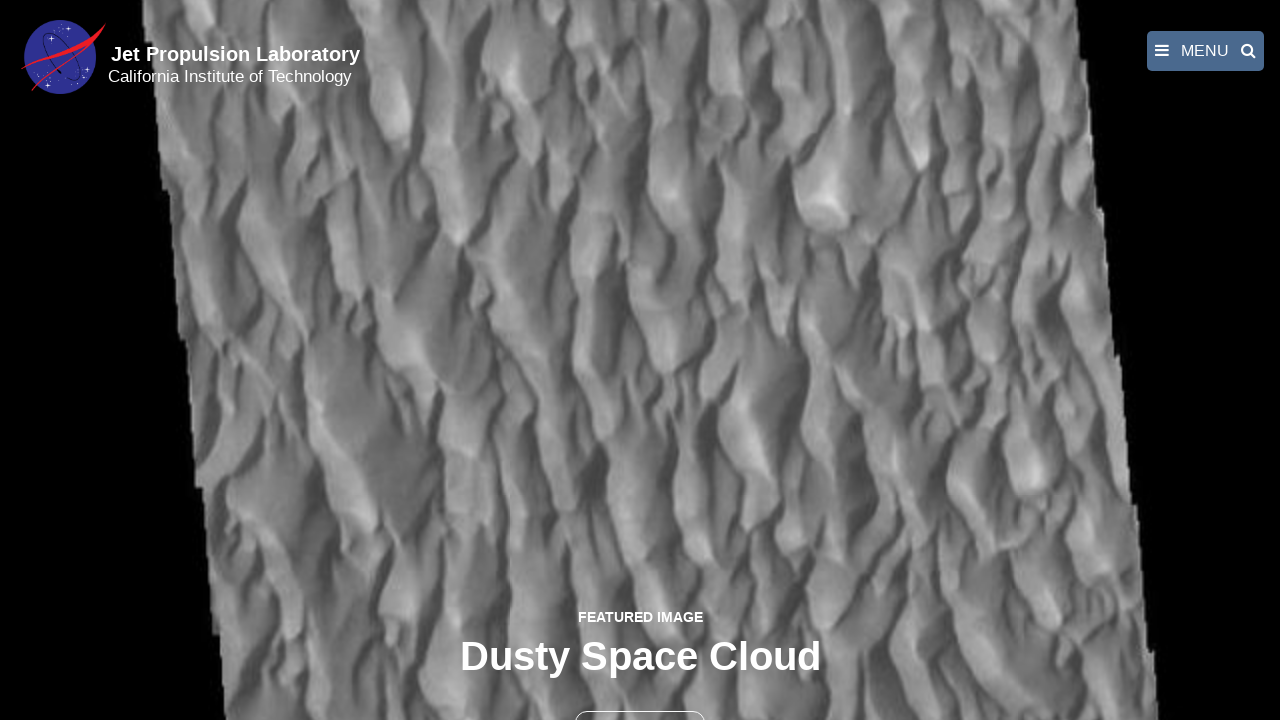

Navigated to JPL Space images page
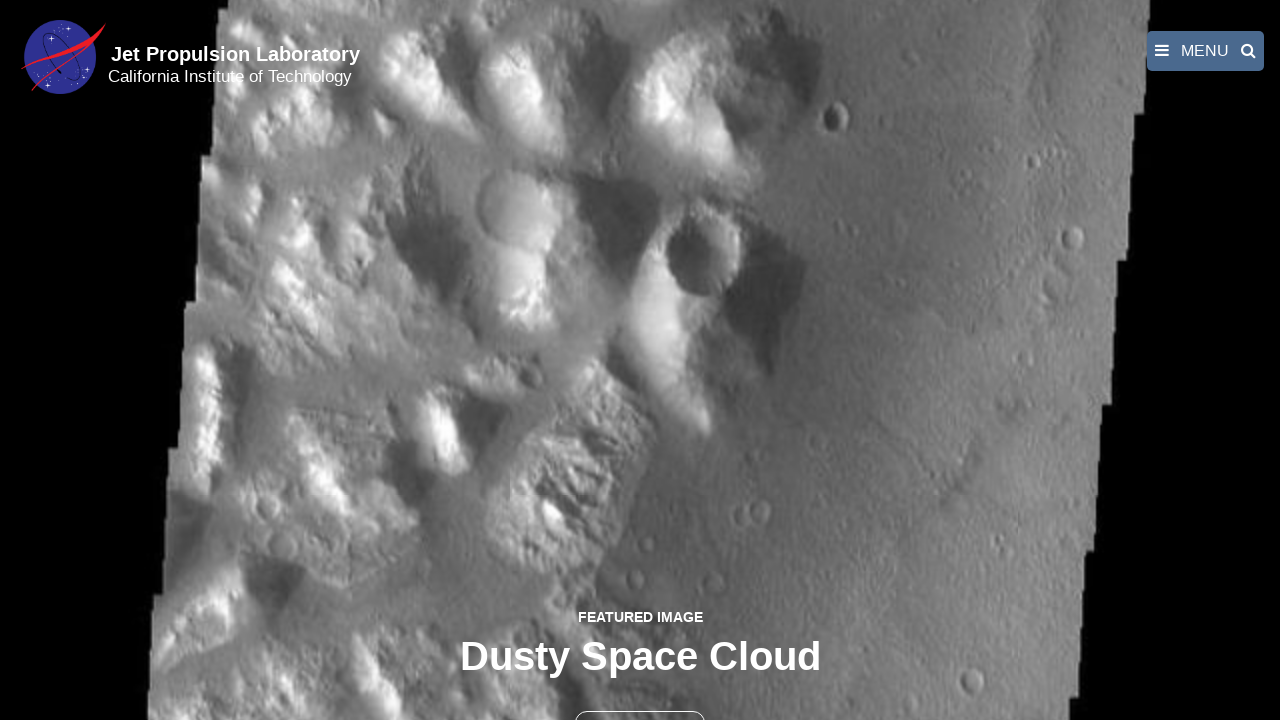

Clicked the full image button to view featured Mars image at (640, 699) on button >> nth=1
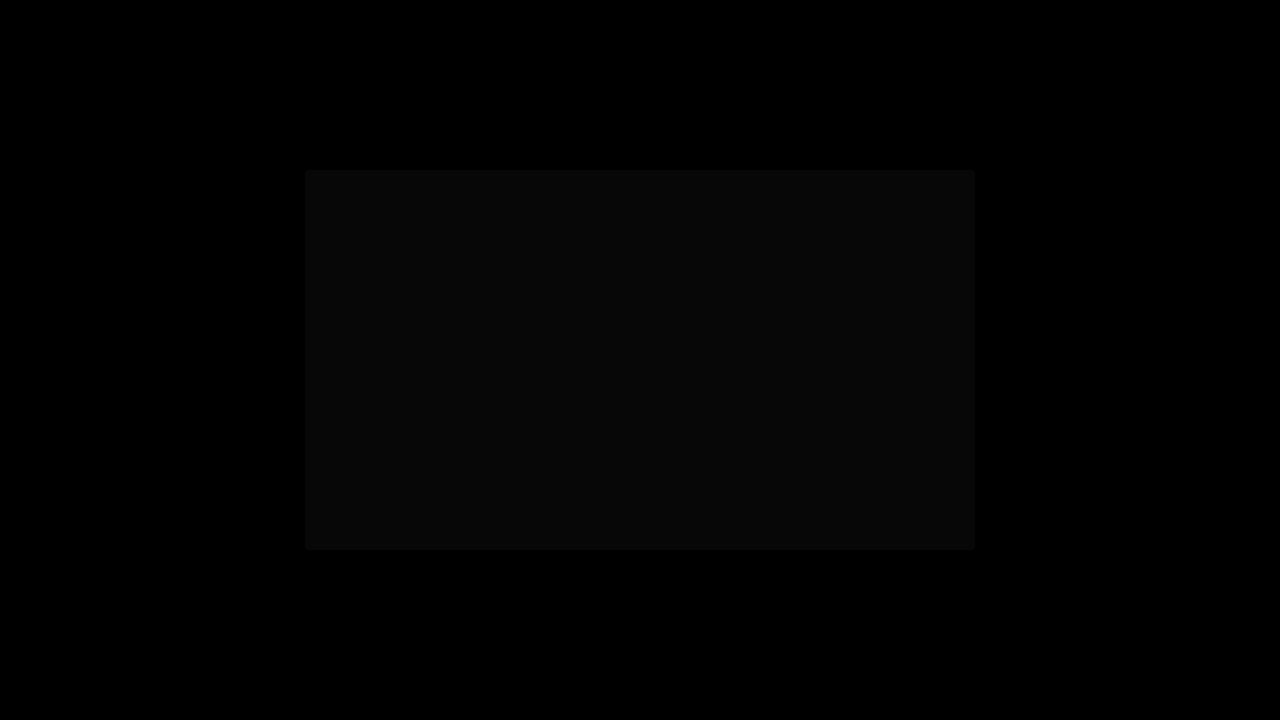

Featured Mars image loaded in lightbox
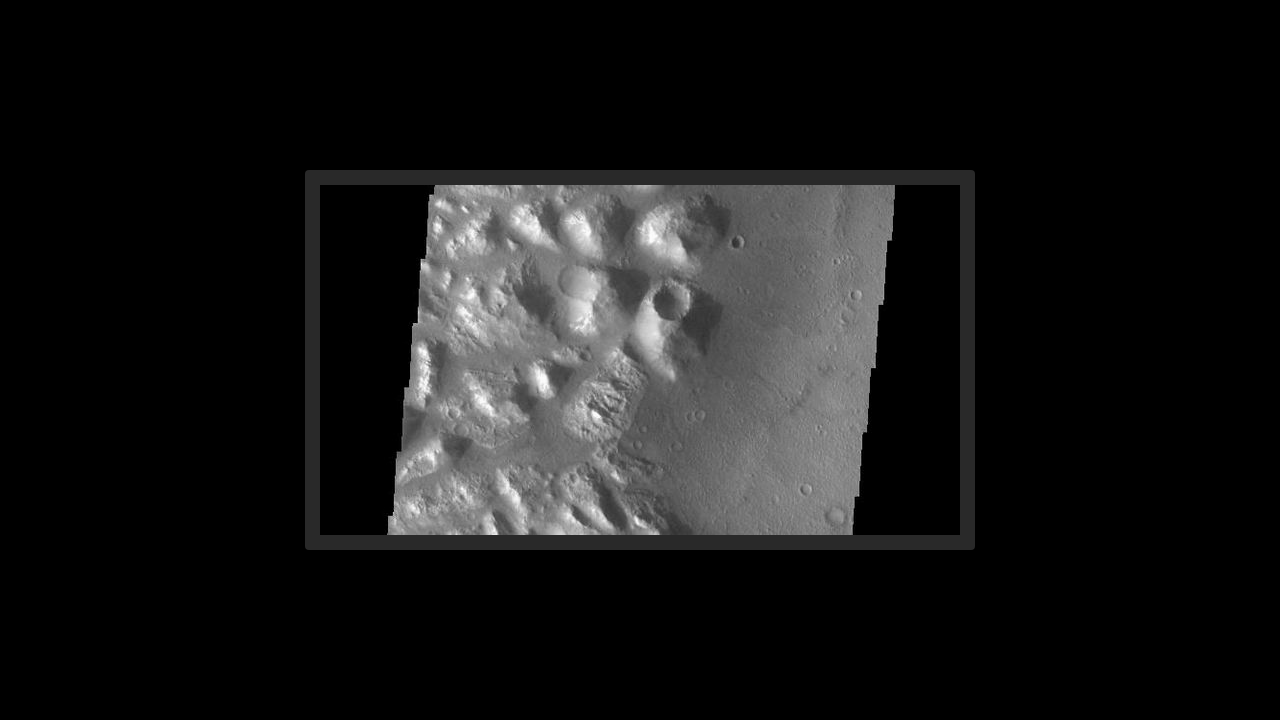

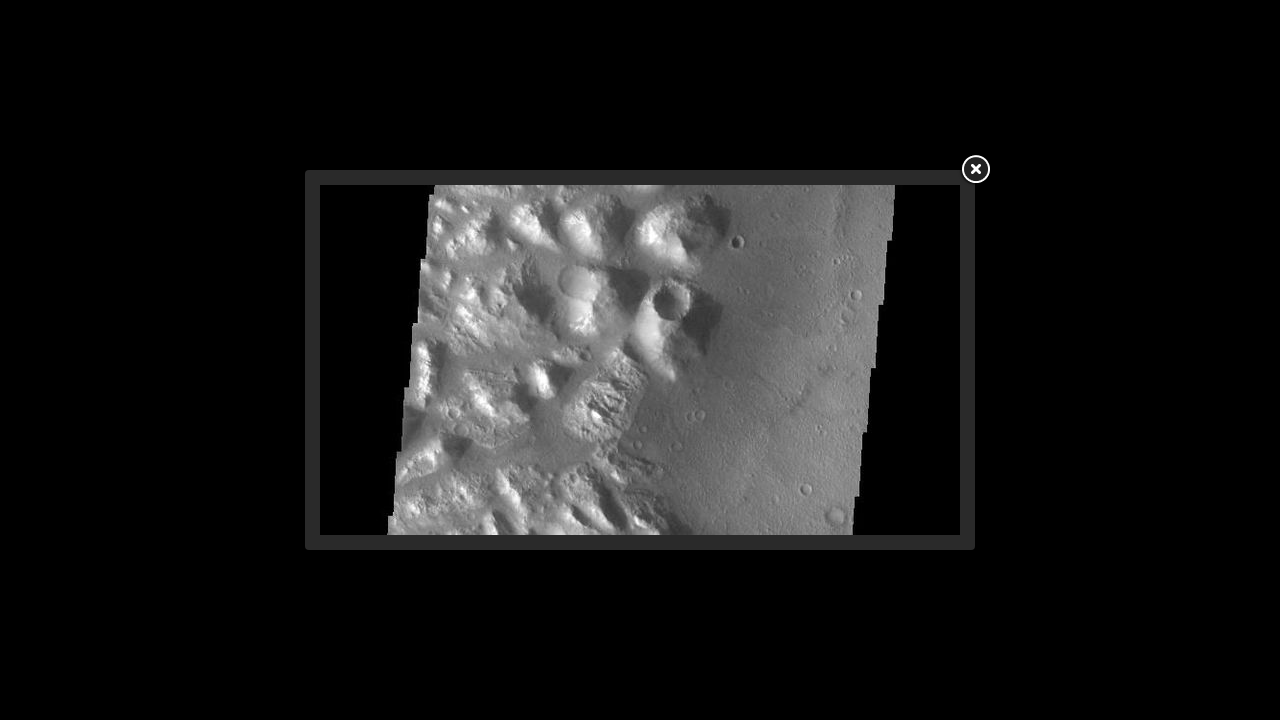